Tests successful checkout process with valid information

Starting URL: https://www.saucedemo.com/

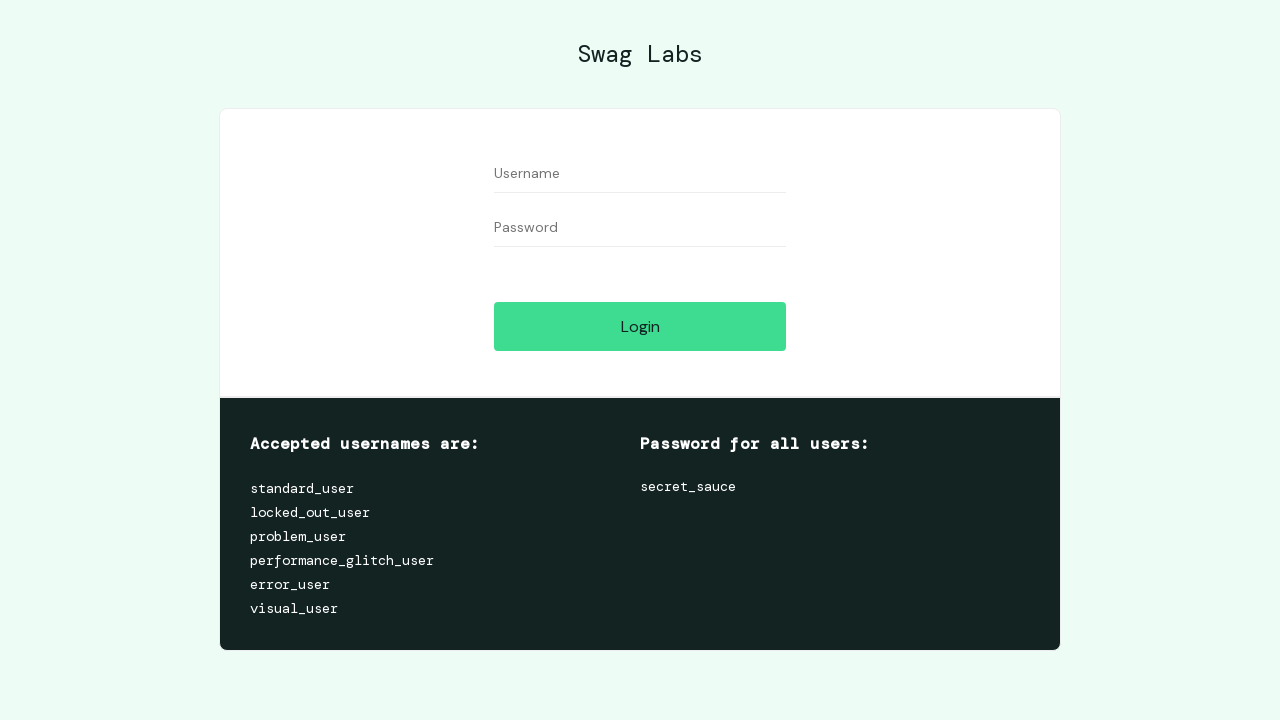

Filled username field with 'standard_user' on #user-name
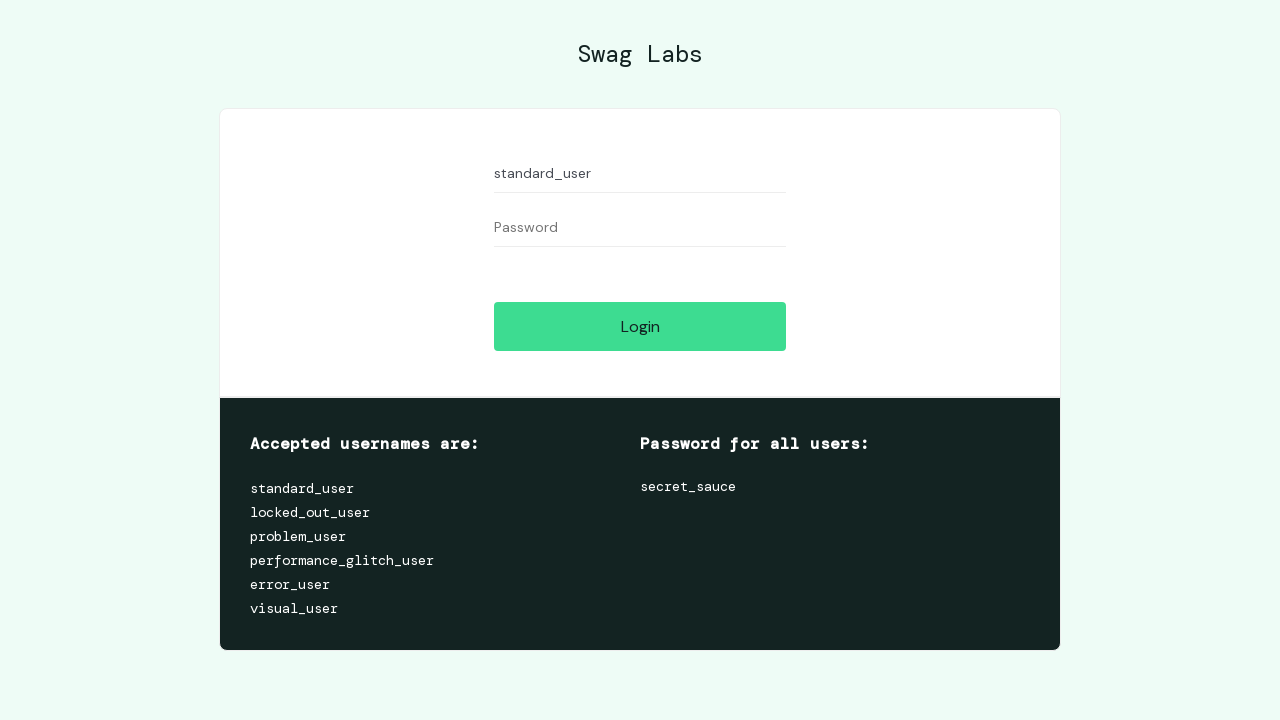

Filled password field with 'secret_sauce' on #password
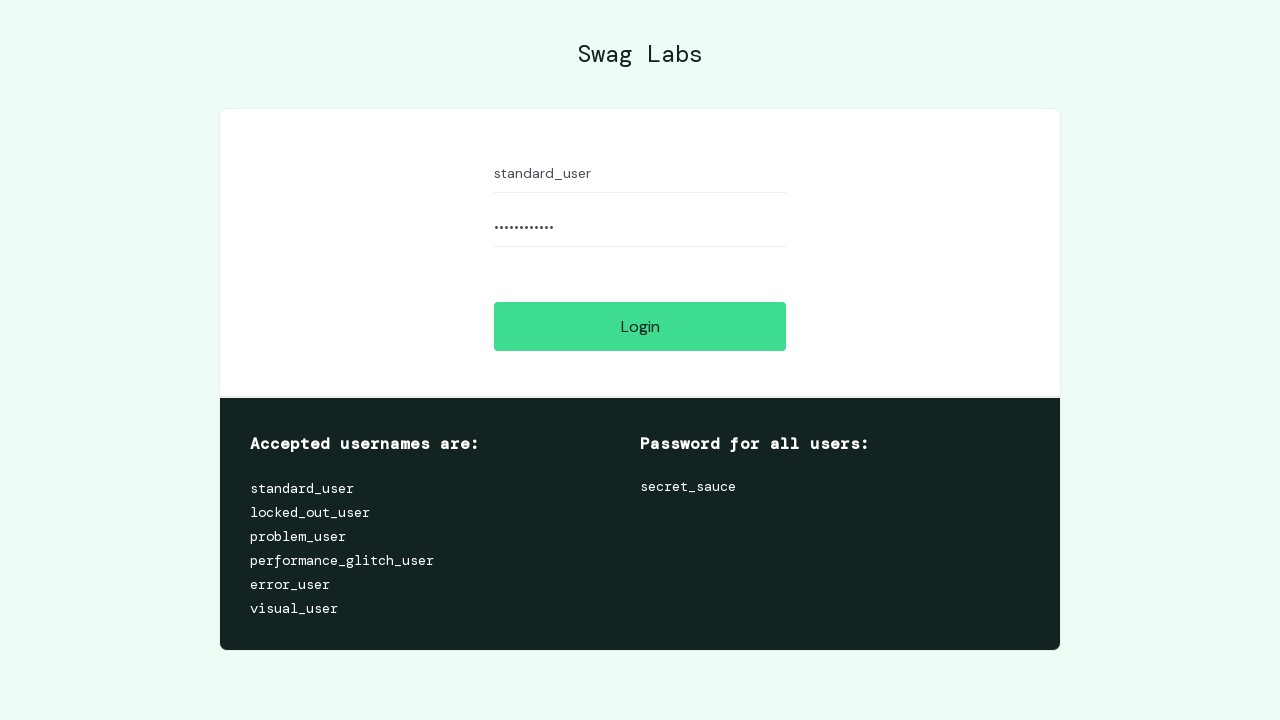

Clicked login button to authenticate at (640, 326) on #login-button
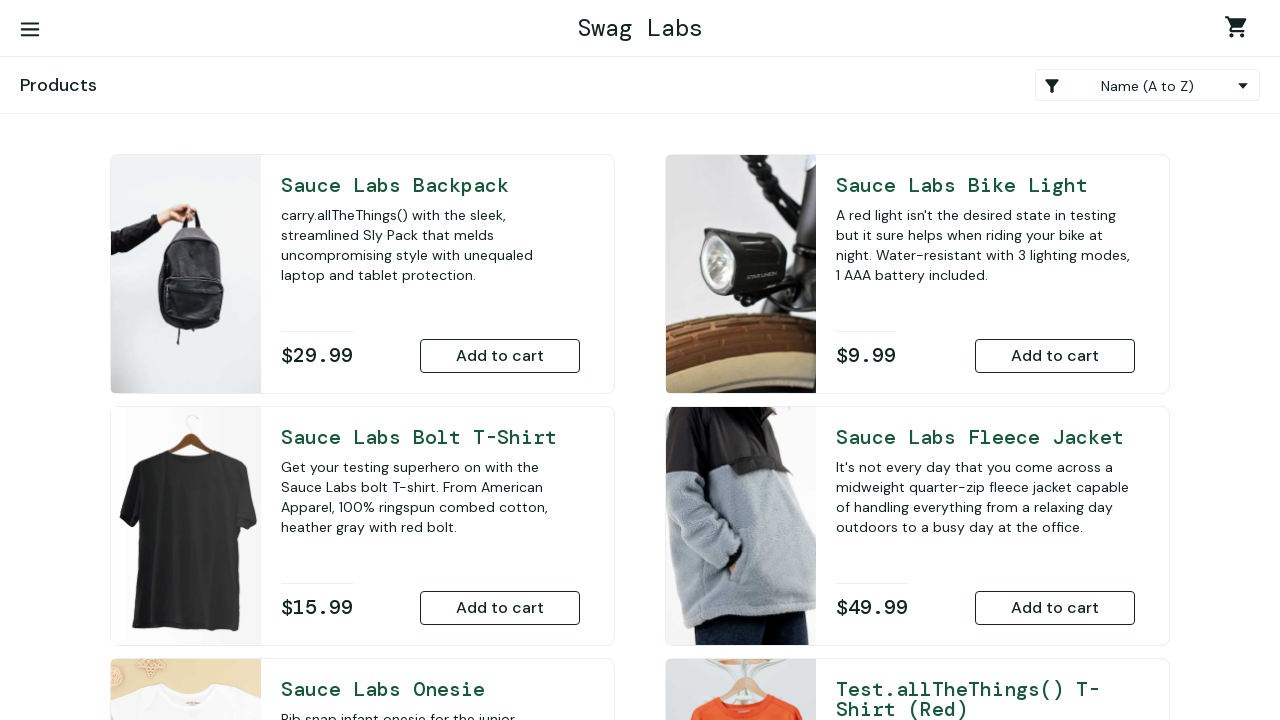

Added first inventory item to cart at (500, 356) on .inventory_item:first-child button[data-test*='add-to-cart']
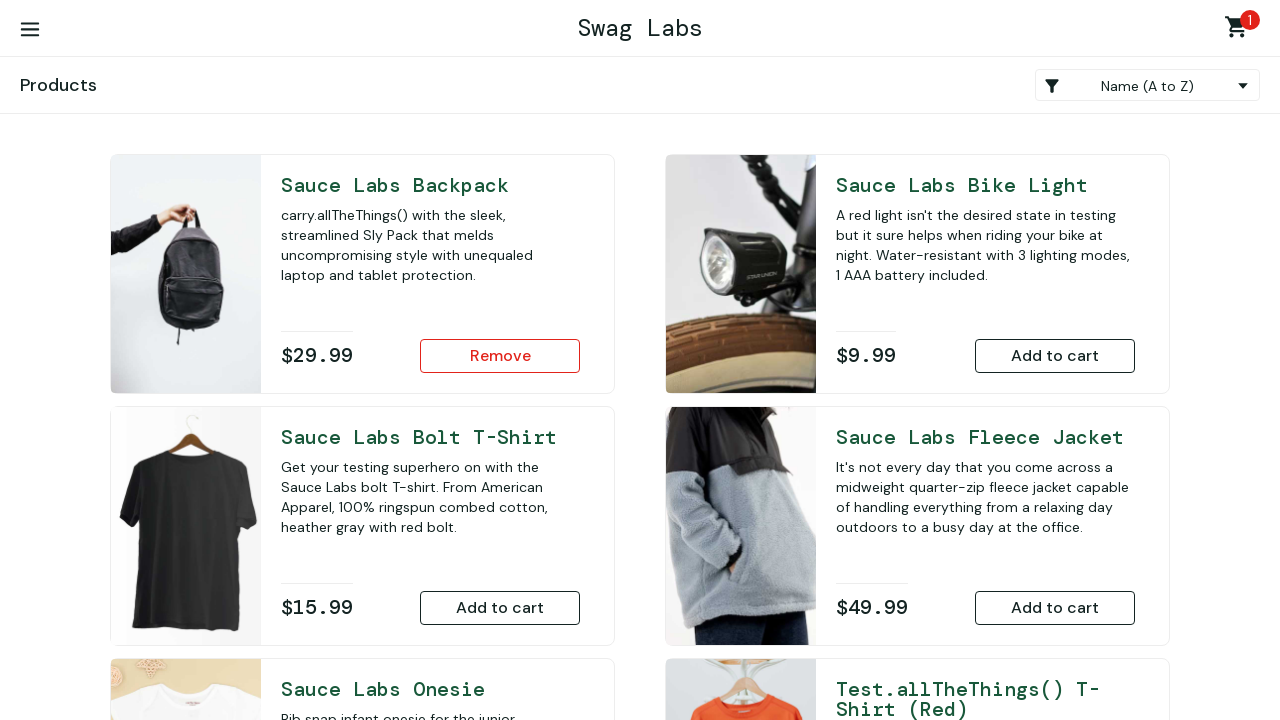

Clicked shopping cart link to view cart at (1240, 30) on .shopping_cart_link
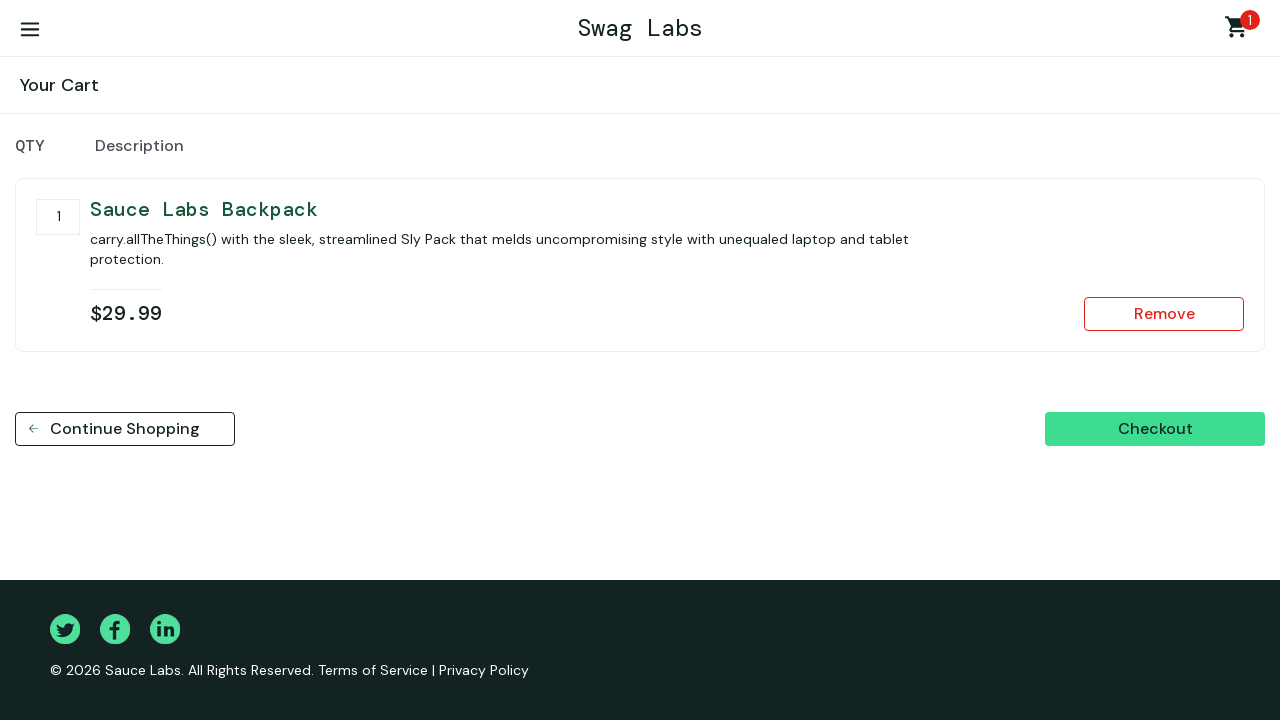

Clicked checkout button to begin checkout process at (1155, 429) on #checkout
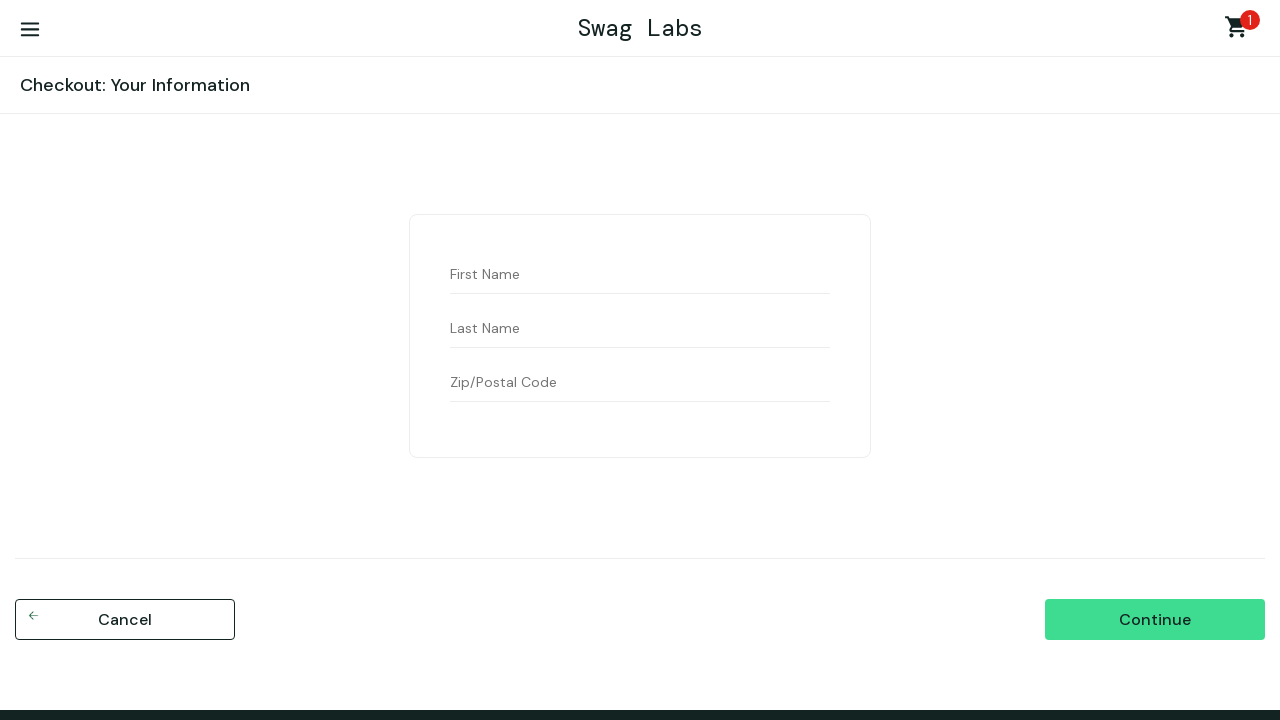

Filled first name field with 'Sandamini' on #first-name
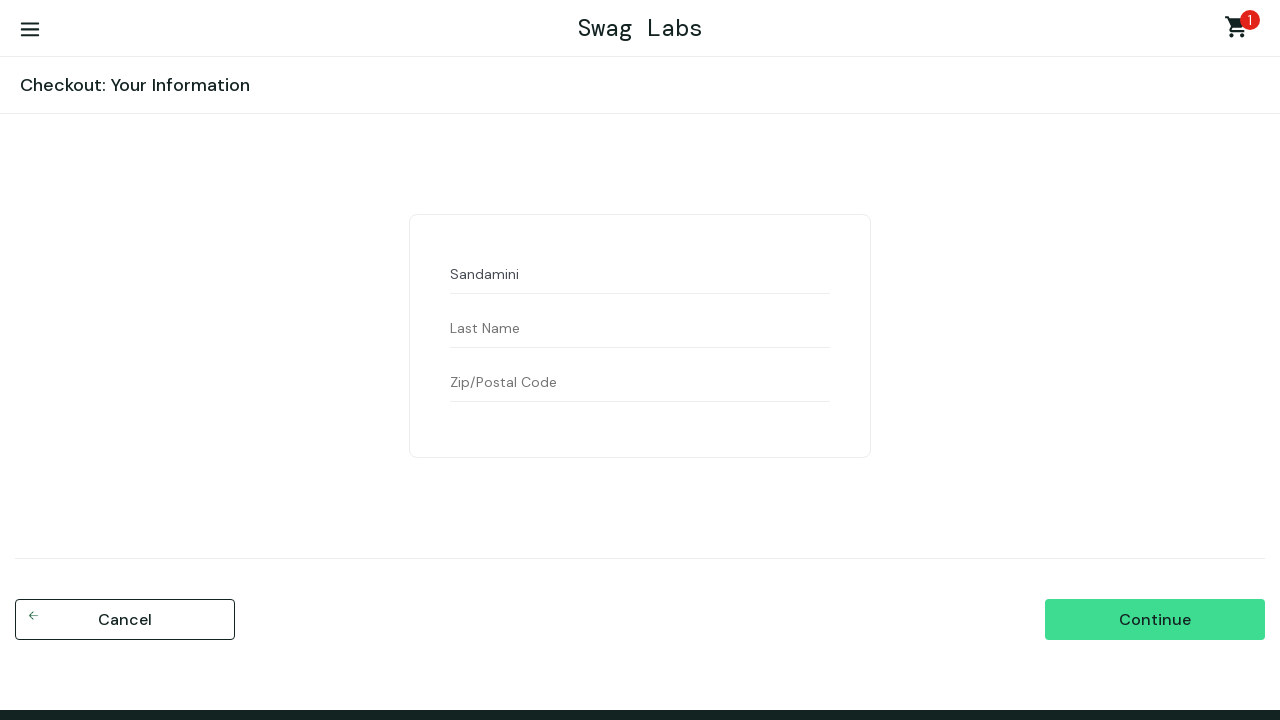

Filled last name field with 'Perera' on #last-name
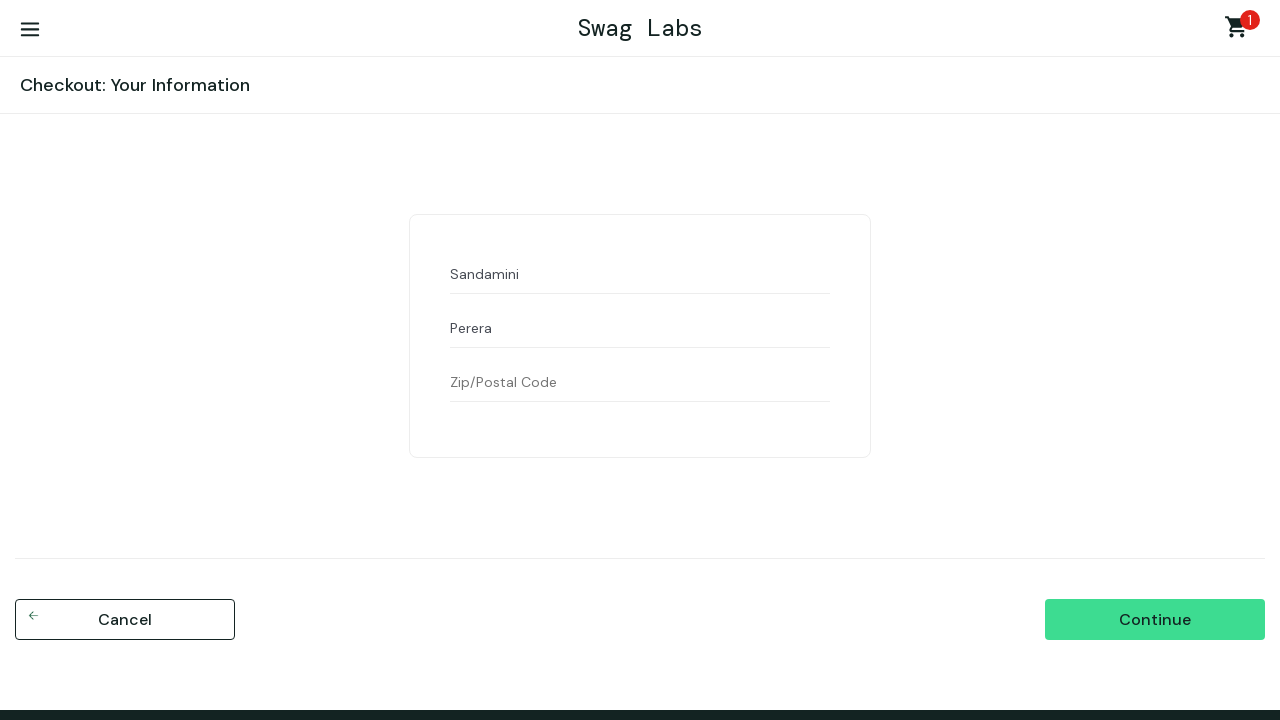

Filled postal code field with '10250' on #postal-code
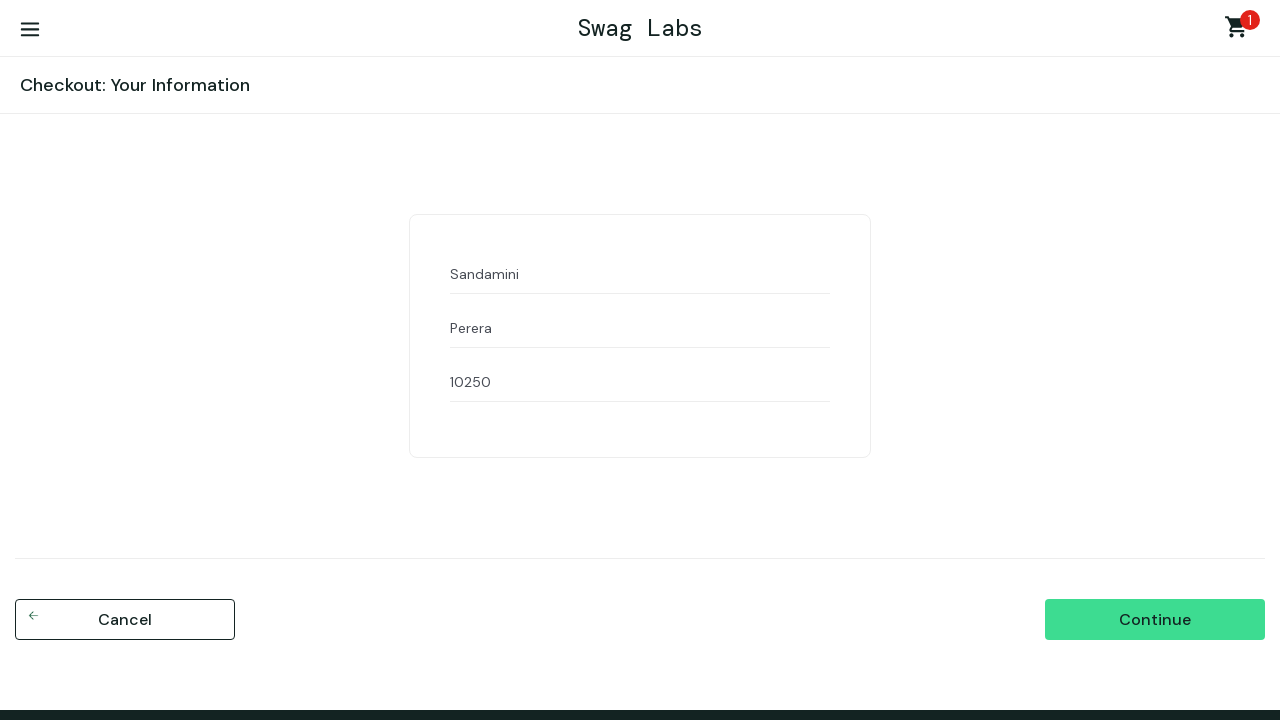

Clicked continue button to proceed to checkout overview at (1155, 620) on #continue
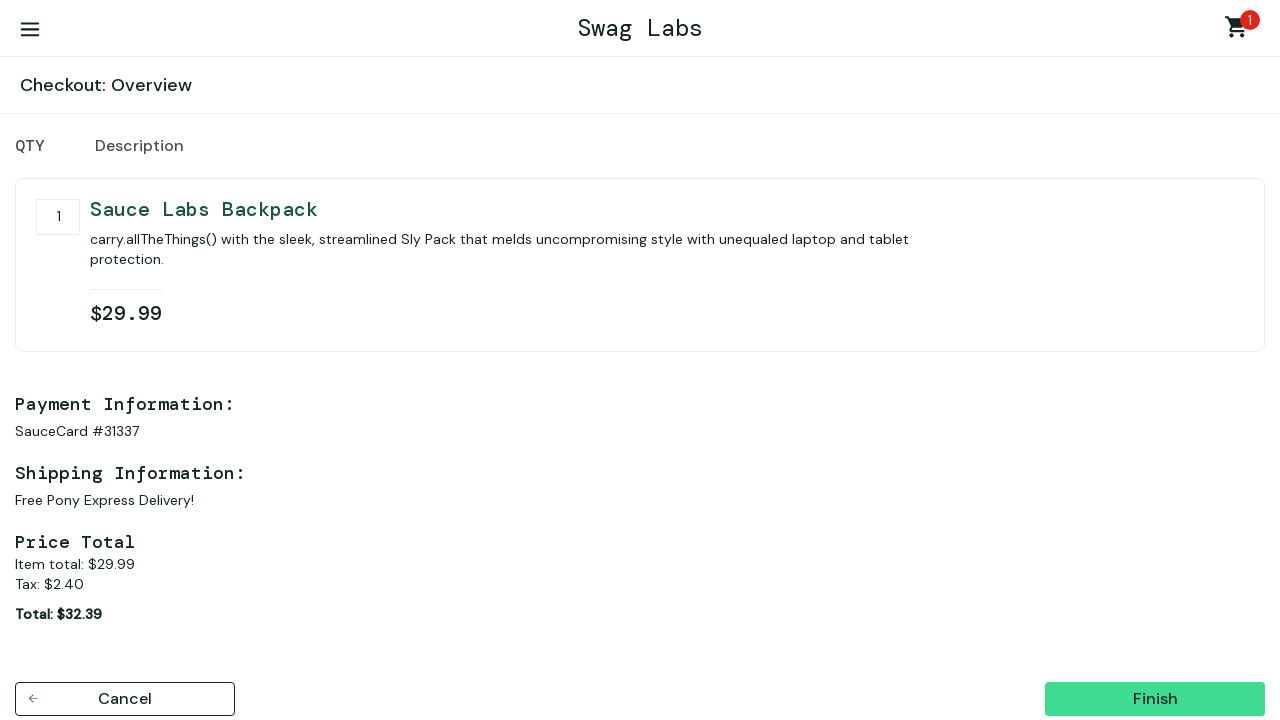

Checkout overview page loaded successfully
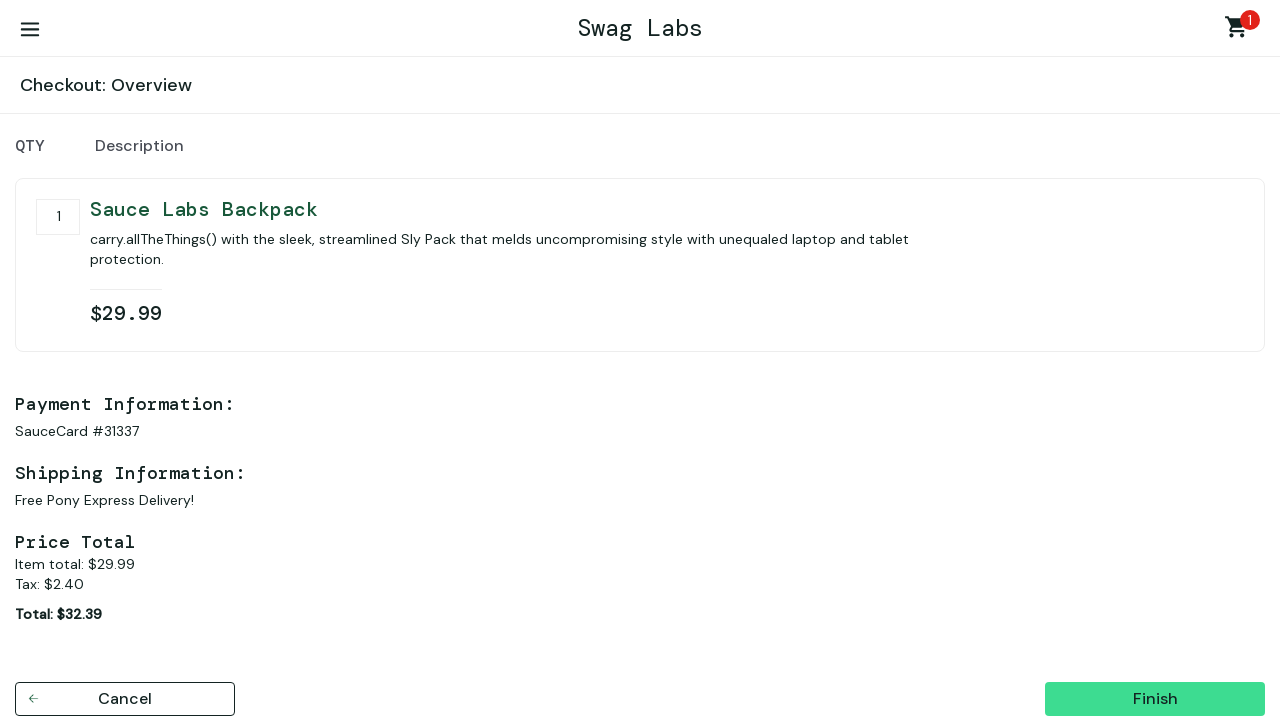

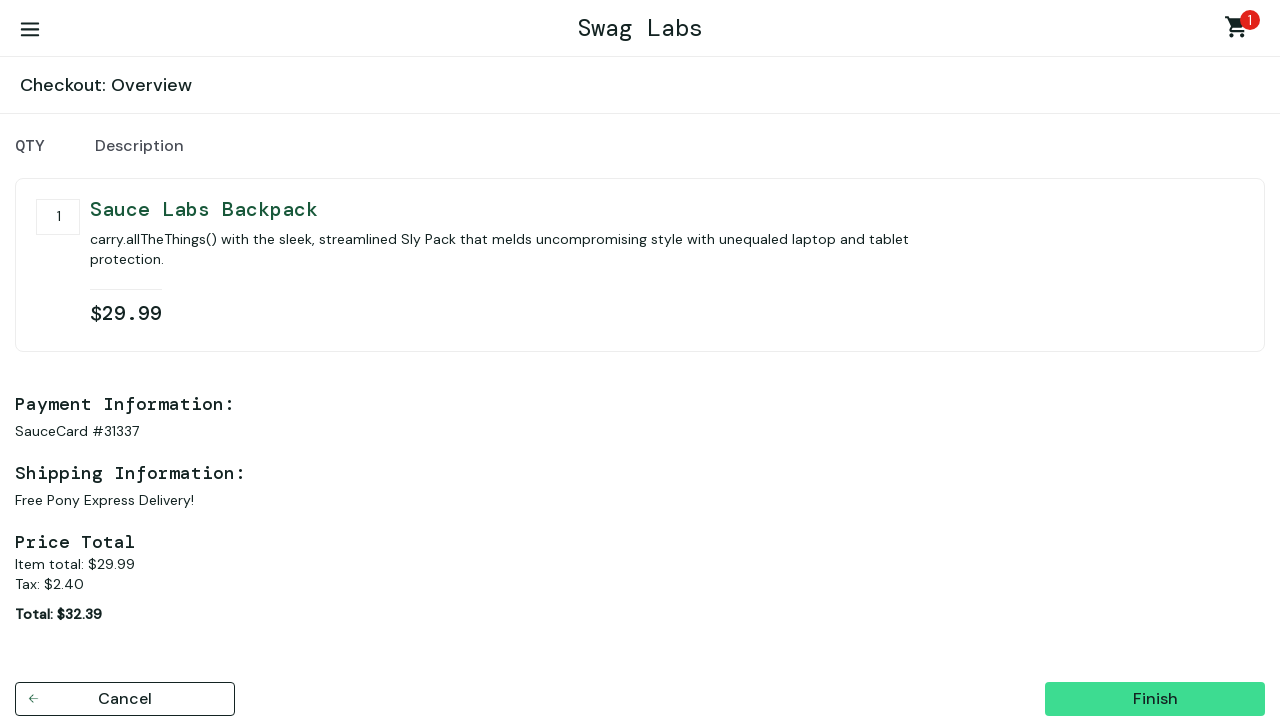